Tests that clicking Clear completed removes completed todo items

Starting URL: https://demo.playwright.dev/todomvc

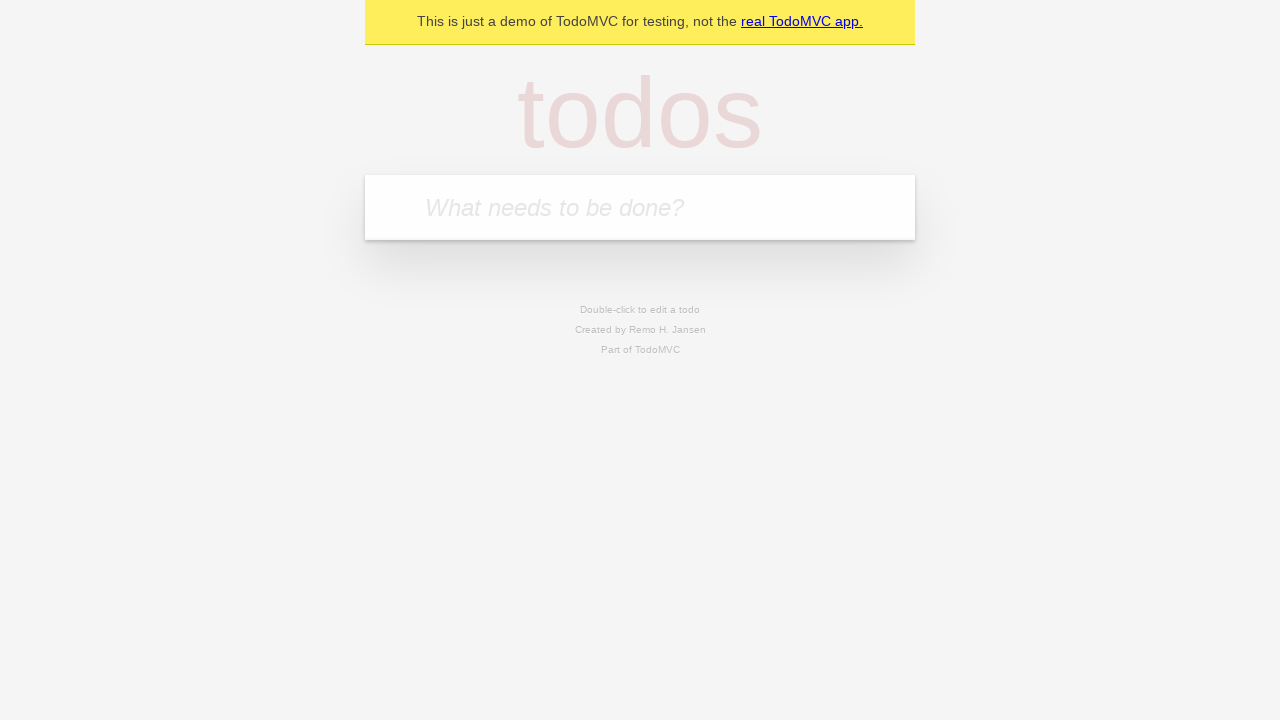

Filled todo input with 'buy some cheese' on internal:attr=[placeholder="What needs to be done?"i]
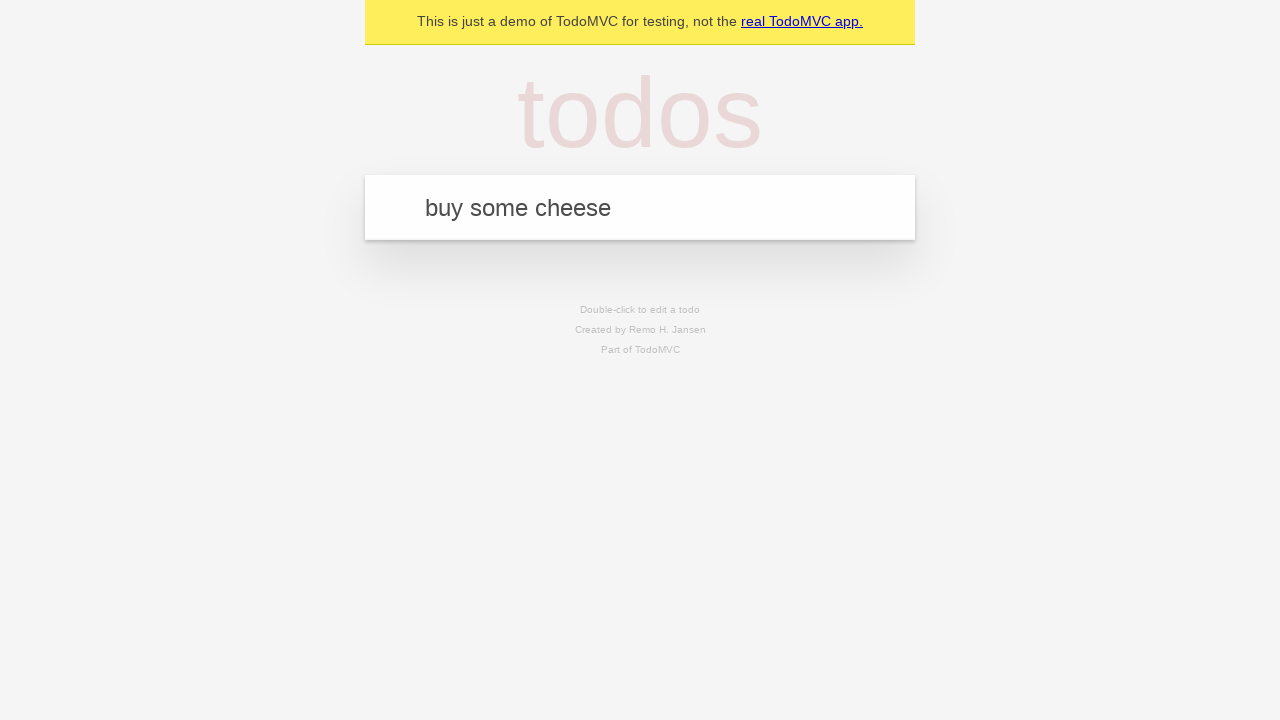

Pressed Enter to add first todo item on internal:attr=[placeholder="What needs to be done?"i]
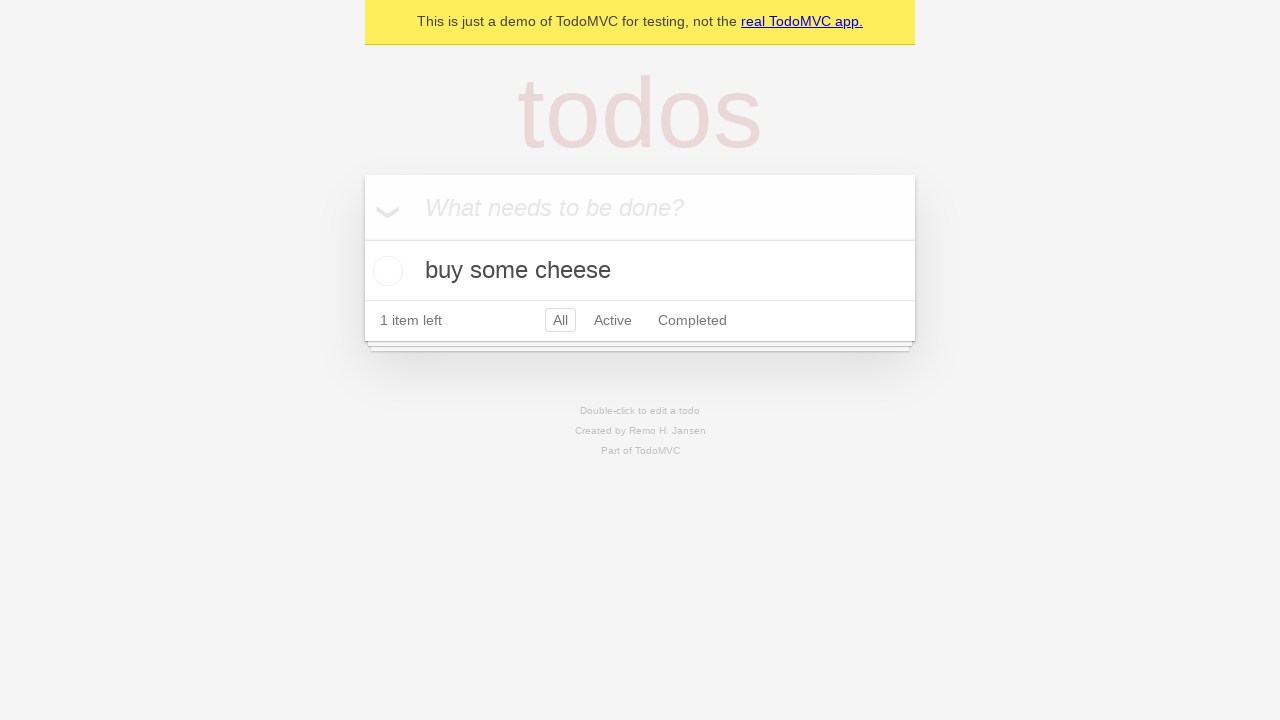

Filled todo input with 'feed the cat' on internal:attr=[placeholder="What needs to be done?"i]
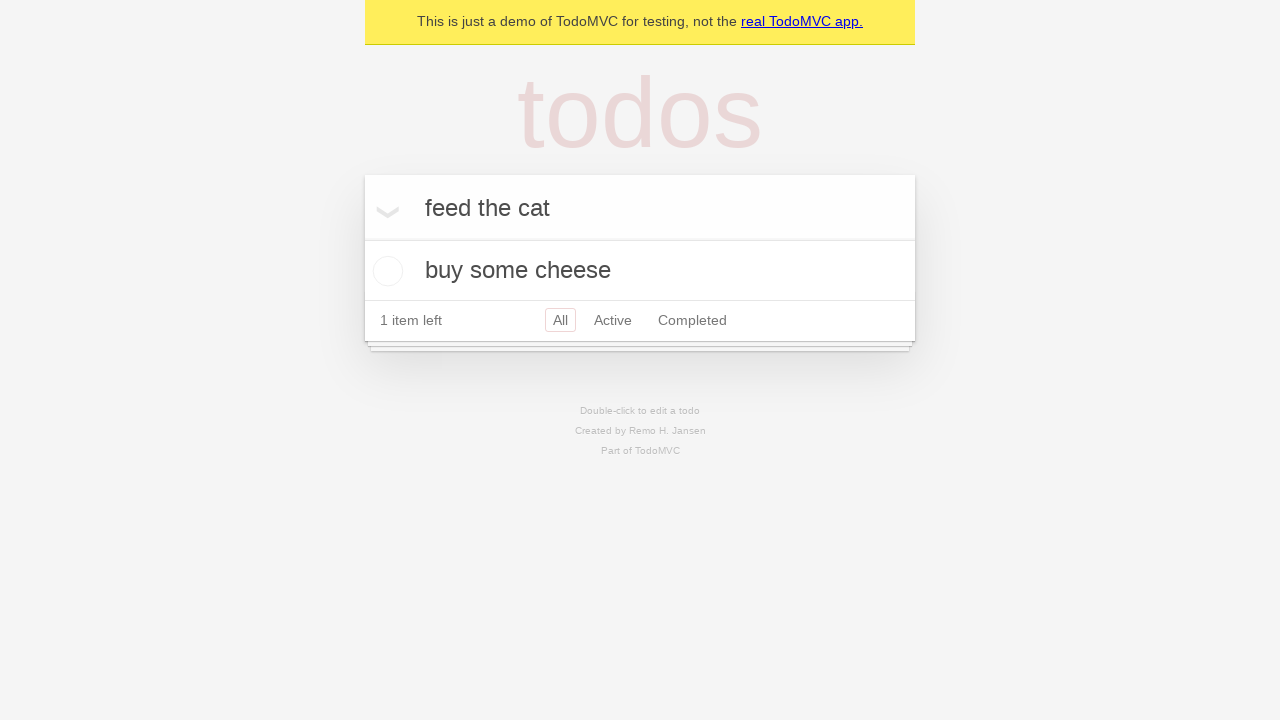

Pressed Enter to add second todo item on internal:attr=[placeholder="What needs to be done?"i]
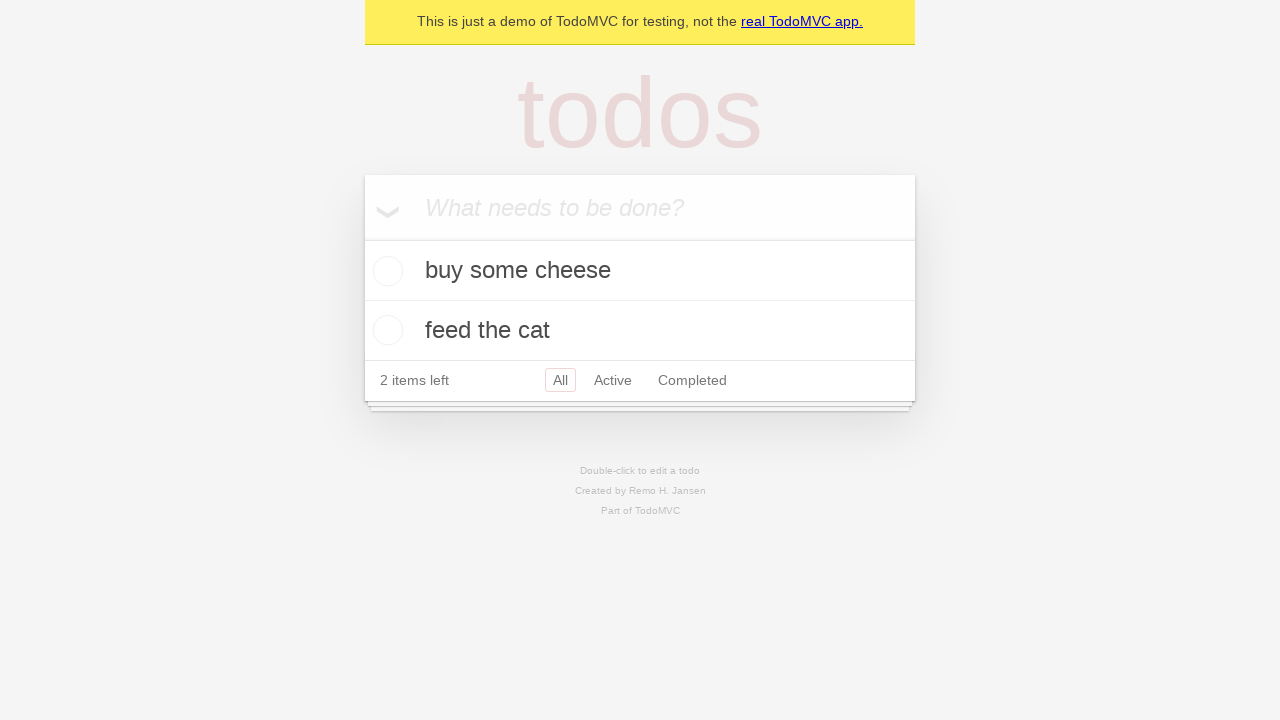

Filled todo input with 'book a doctors appointment' on internal:attr=[placeholder="What needs to be done?"i]
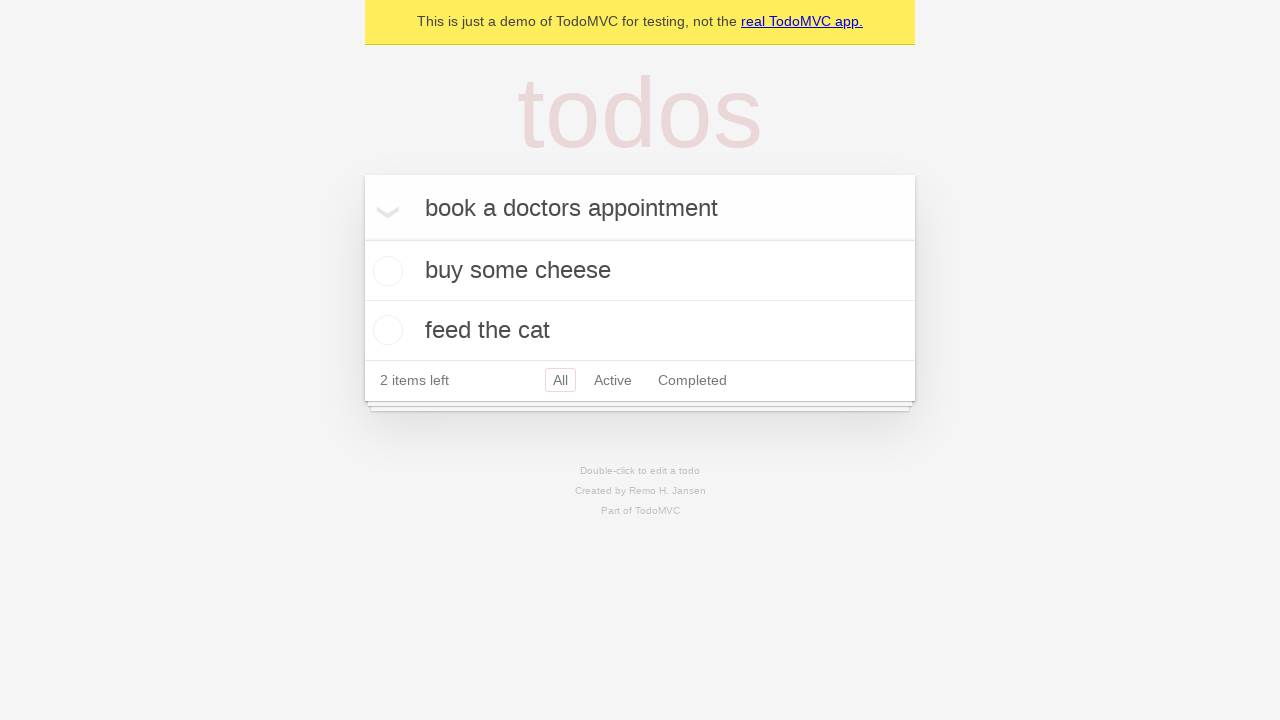

Pressed Enter to add third todo item on internal:attr=[placeholder="What needs to be done?"i]
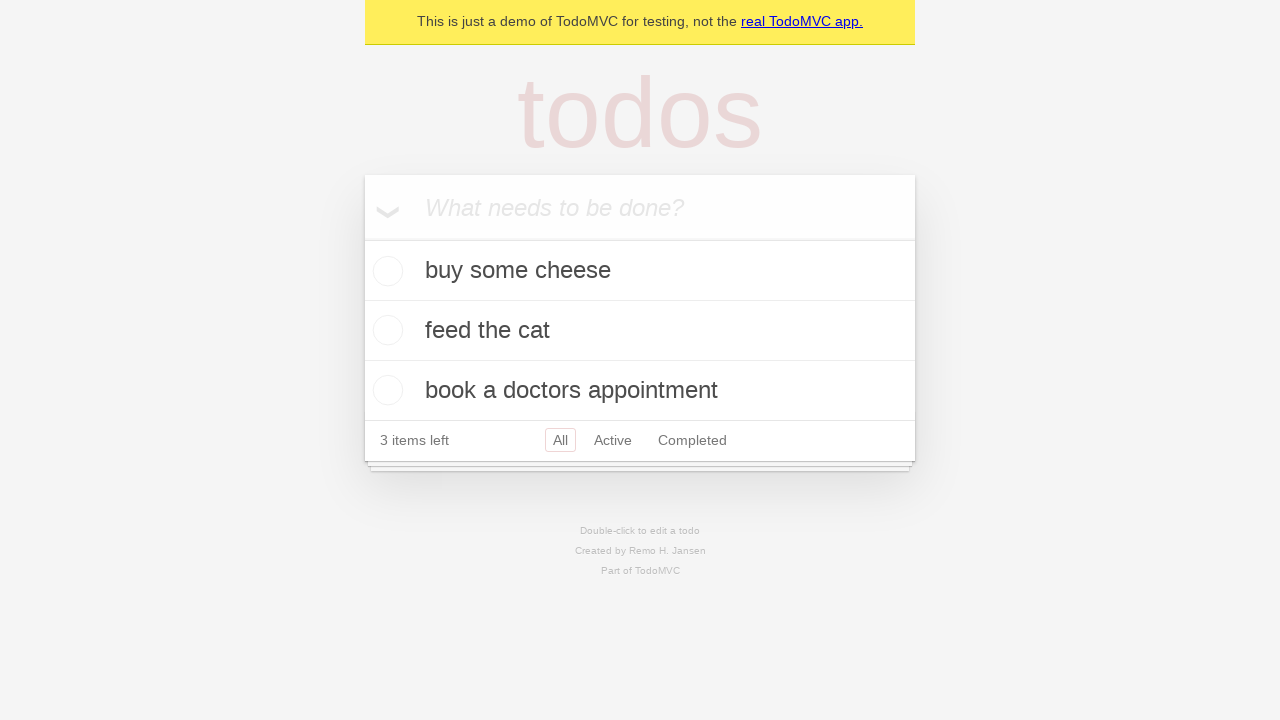

Checked the second todo item checkbox to mark it as completed at (385, 330) on internal:testid=[data-testid="todo-item"s] >> nth=1 >> internal:role=checkbox
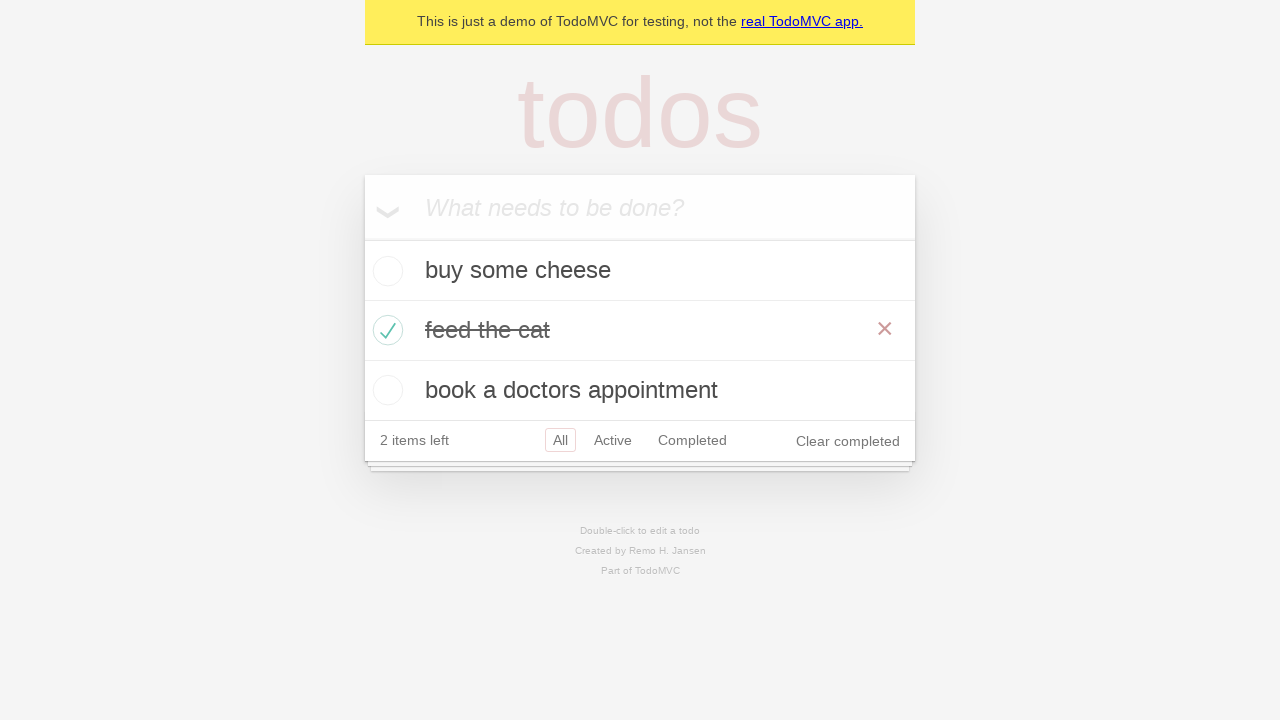

Clicked 'Clear completed' button to remove completed todo items at (848, 441) on internal:role=button[name="Clear completed"i]
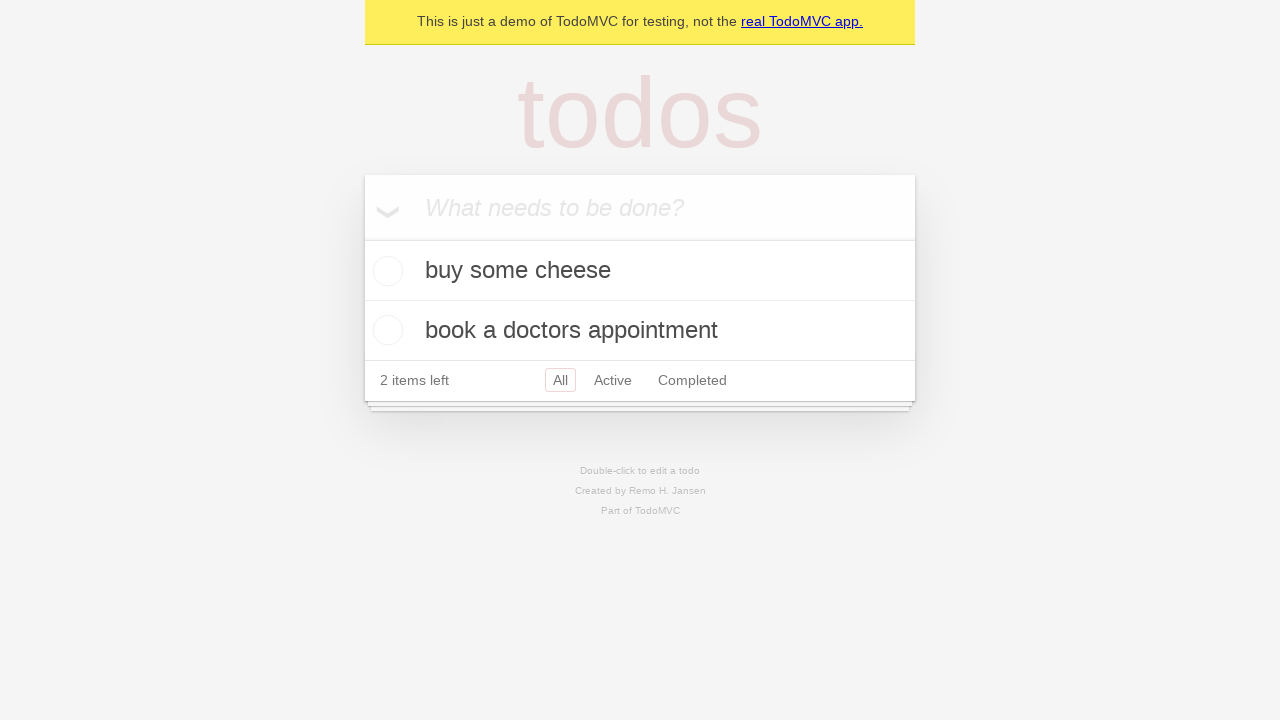

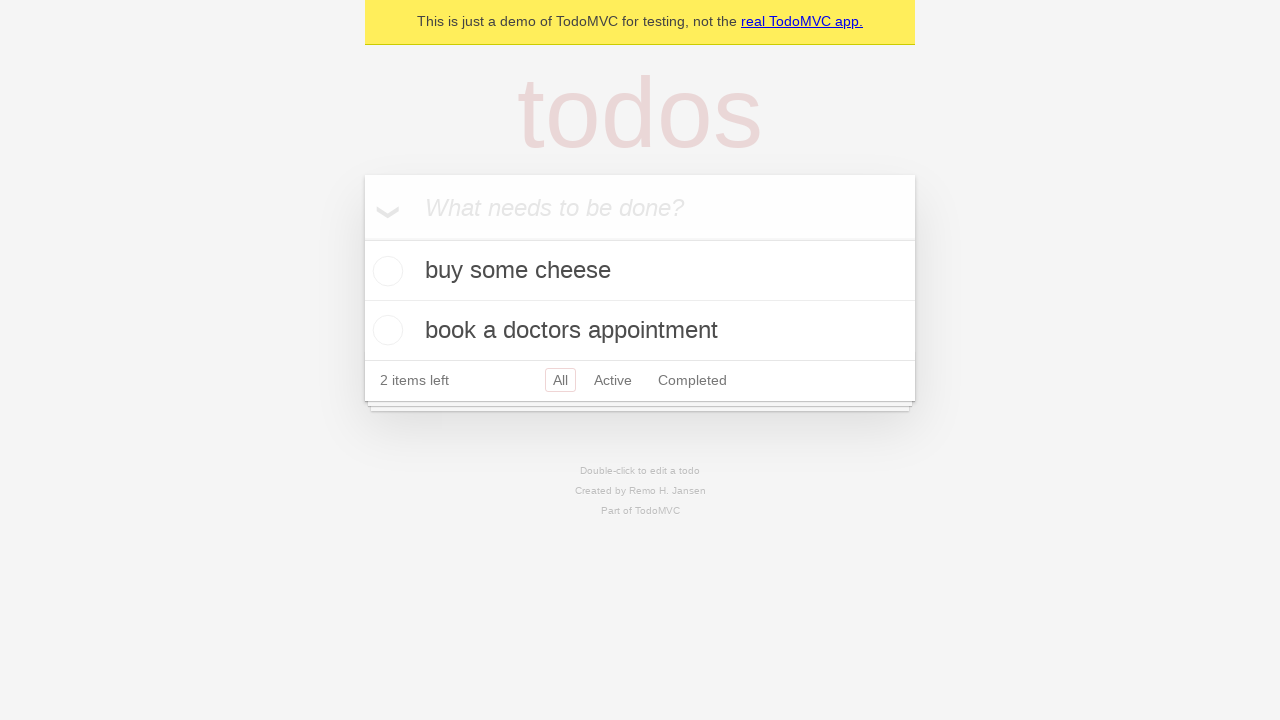